Tests filling a search field by locating it via role and accessible name

Starting URL: https://www.w3schools.com

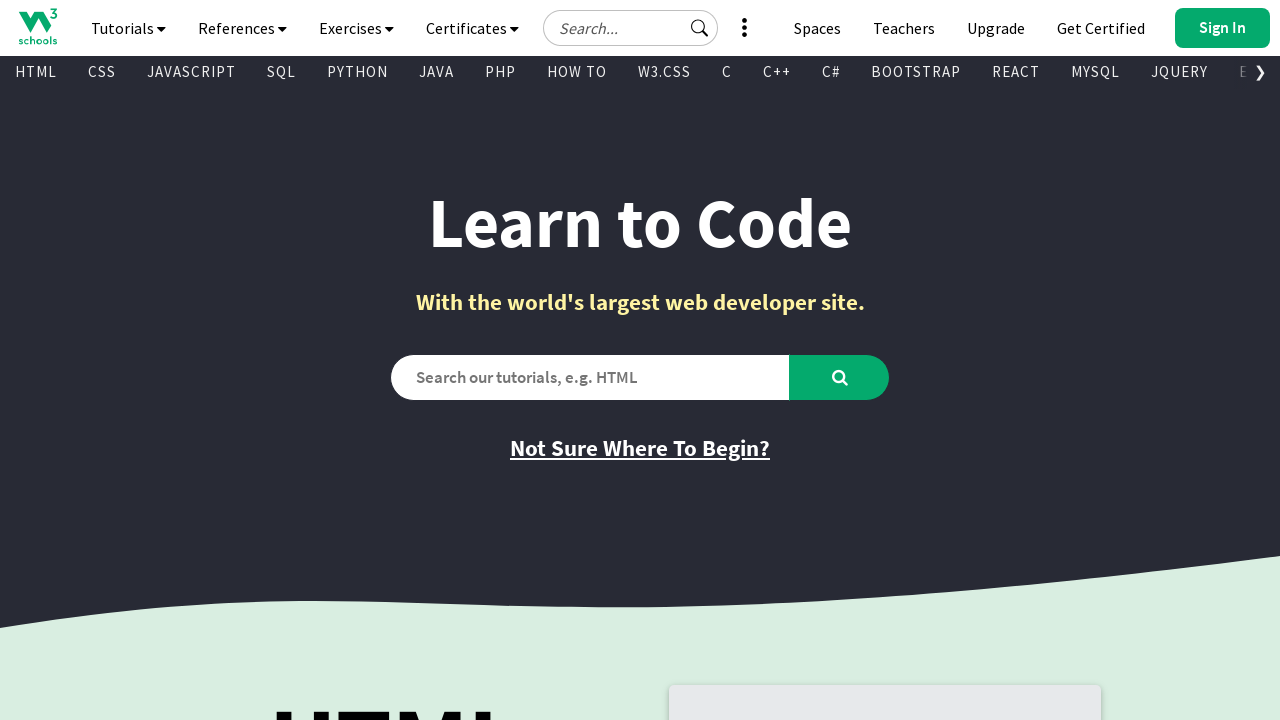

Located search field by role 'textbox' and accessible name 'Search field'
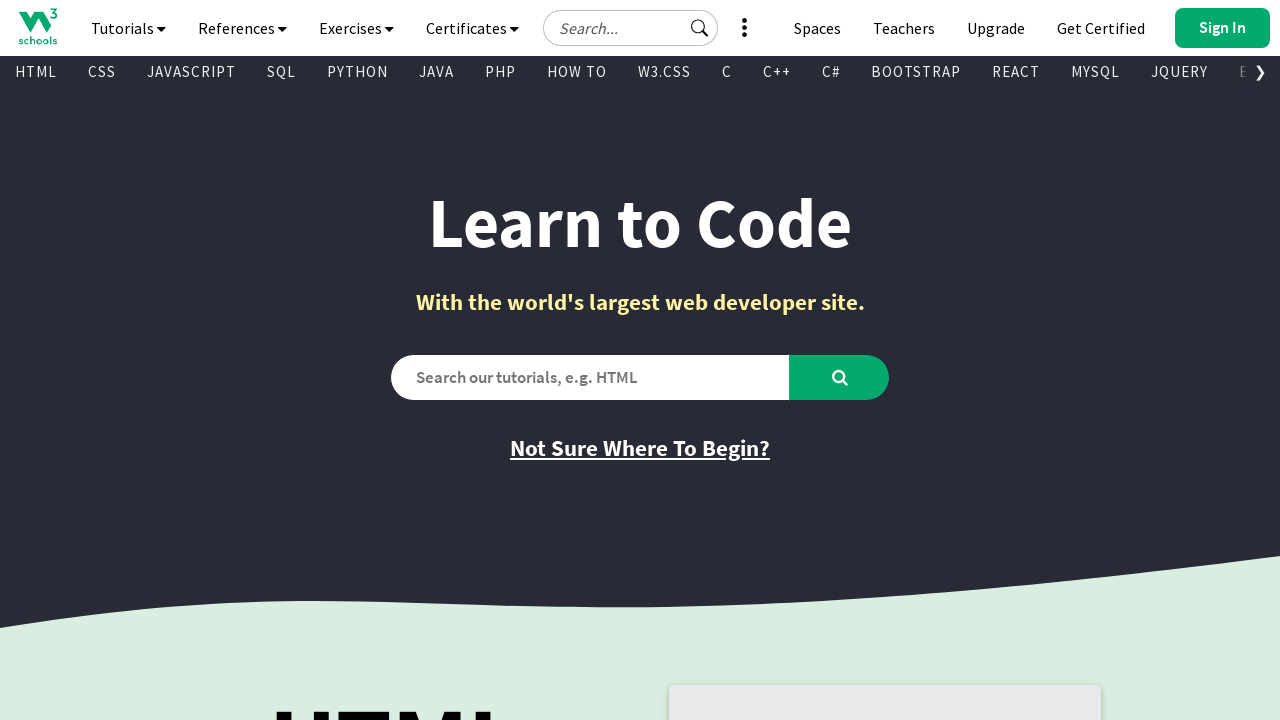

Filled search field with 'typescript' on internal:role=textbox[name="Search field"i]
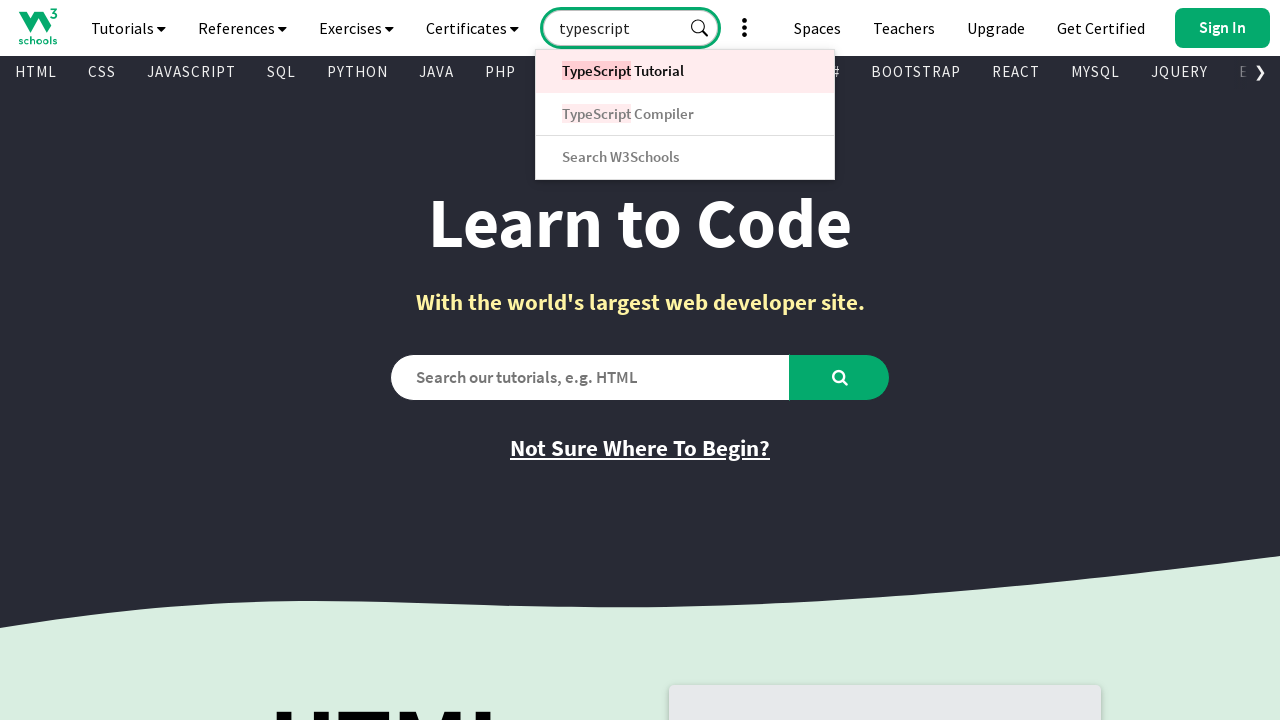

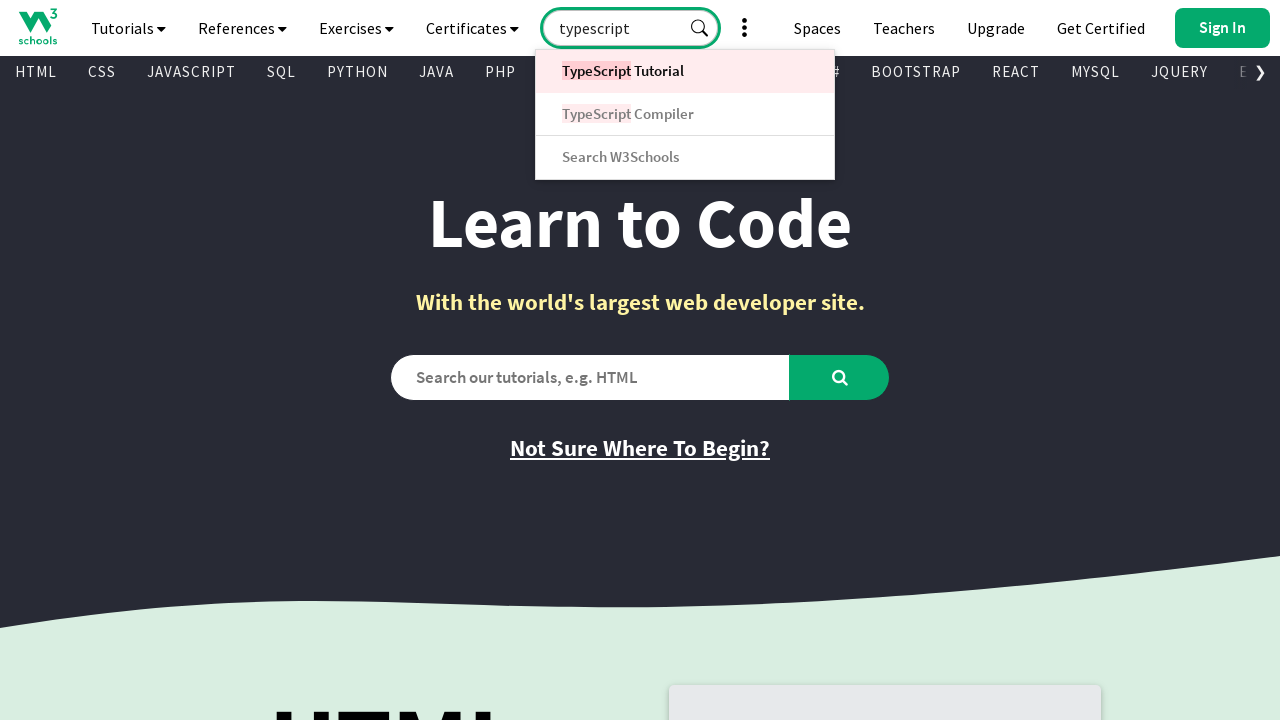